Navigates to Submit New Language page, clicks submit without filling fields, and verifies the error message

Starting URL: https://www.99-bottles-of-beer.net/

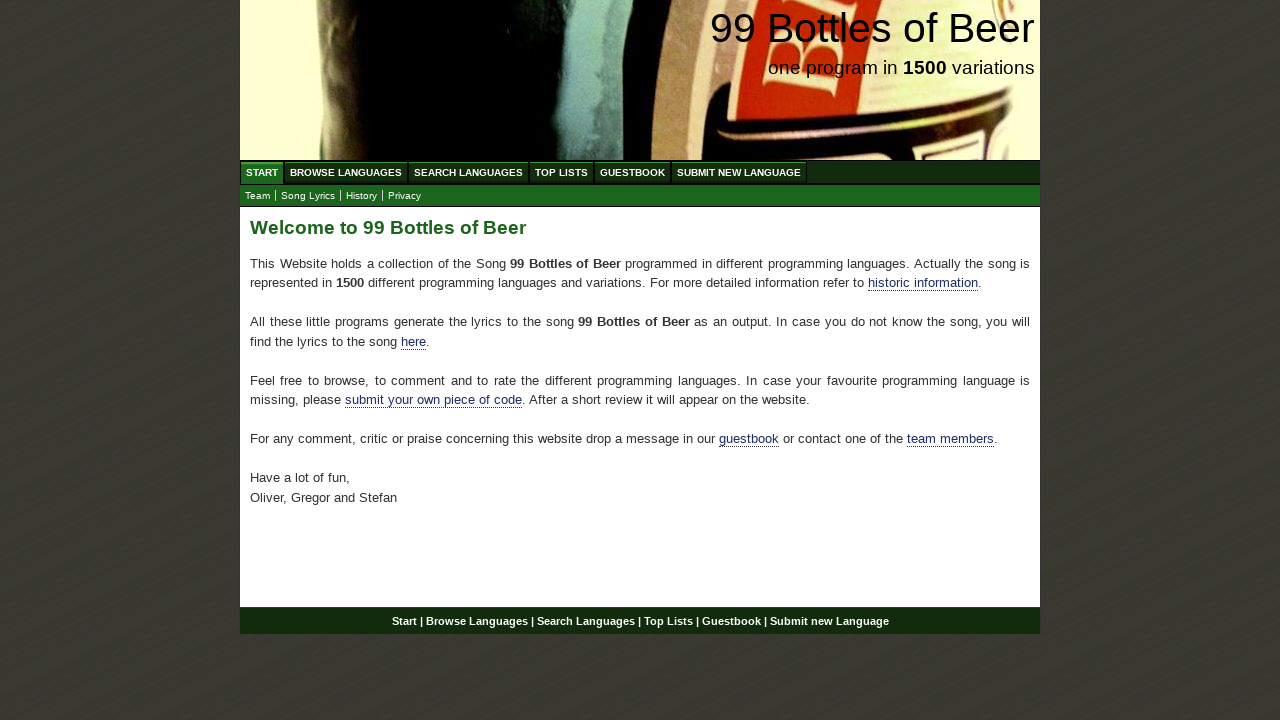

Navigated to 99 Bottles of Beer homepage
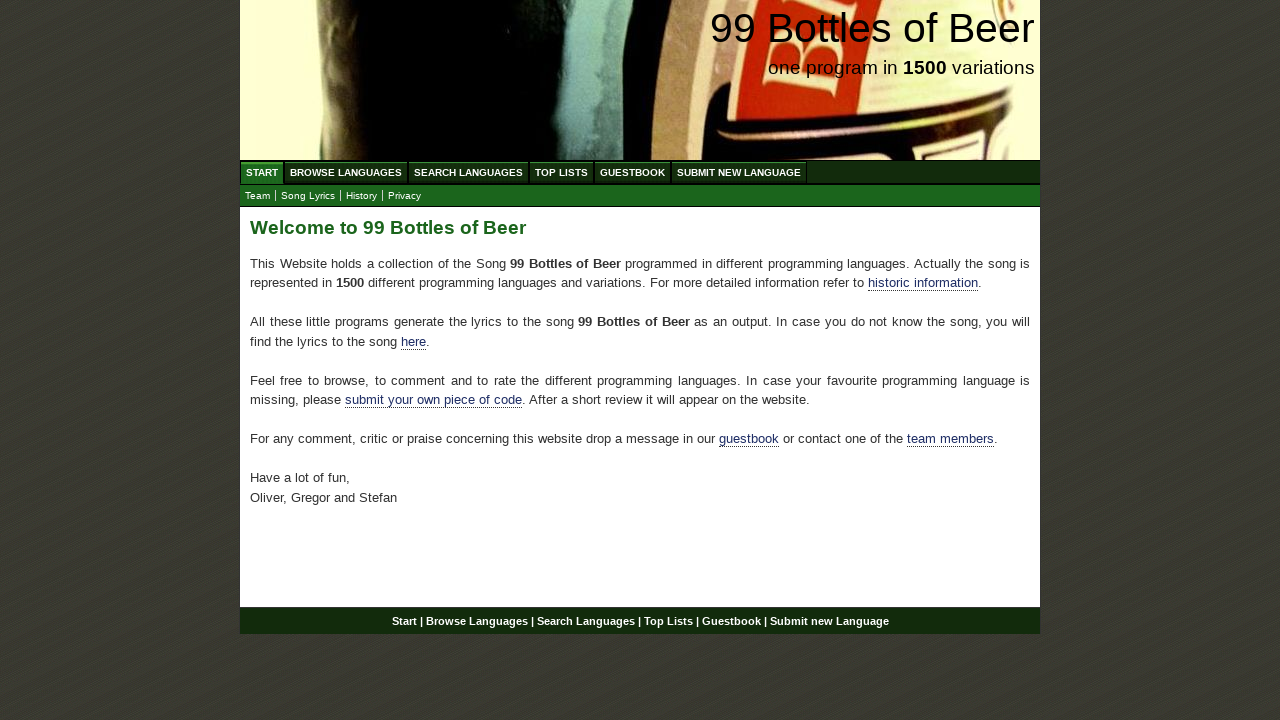

Clicked on Submit New Language menu item at (739, 172) on a[href='/submitnewlanguage.html']
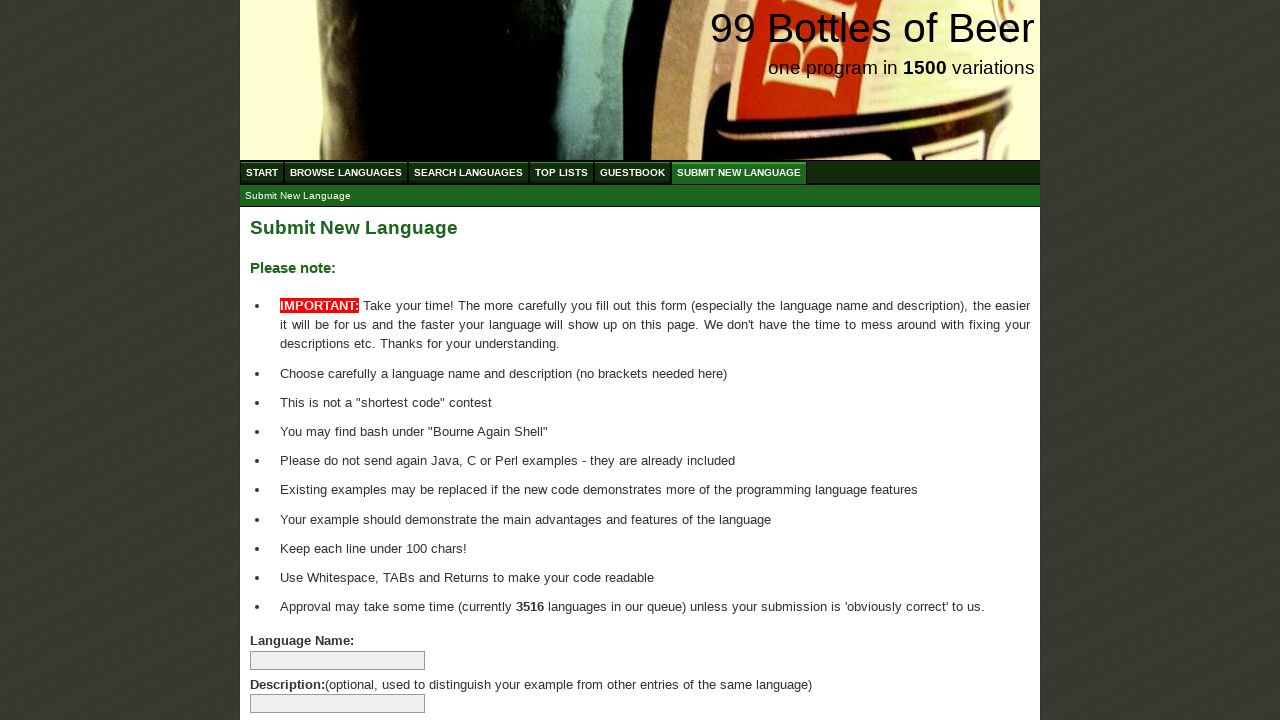

Clicked submit button without filling any fields at (294, 665) on input[type='submit']
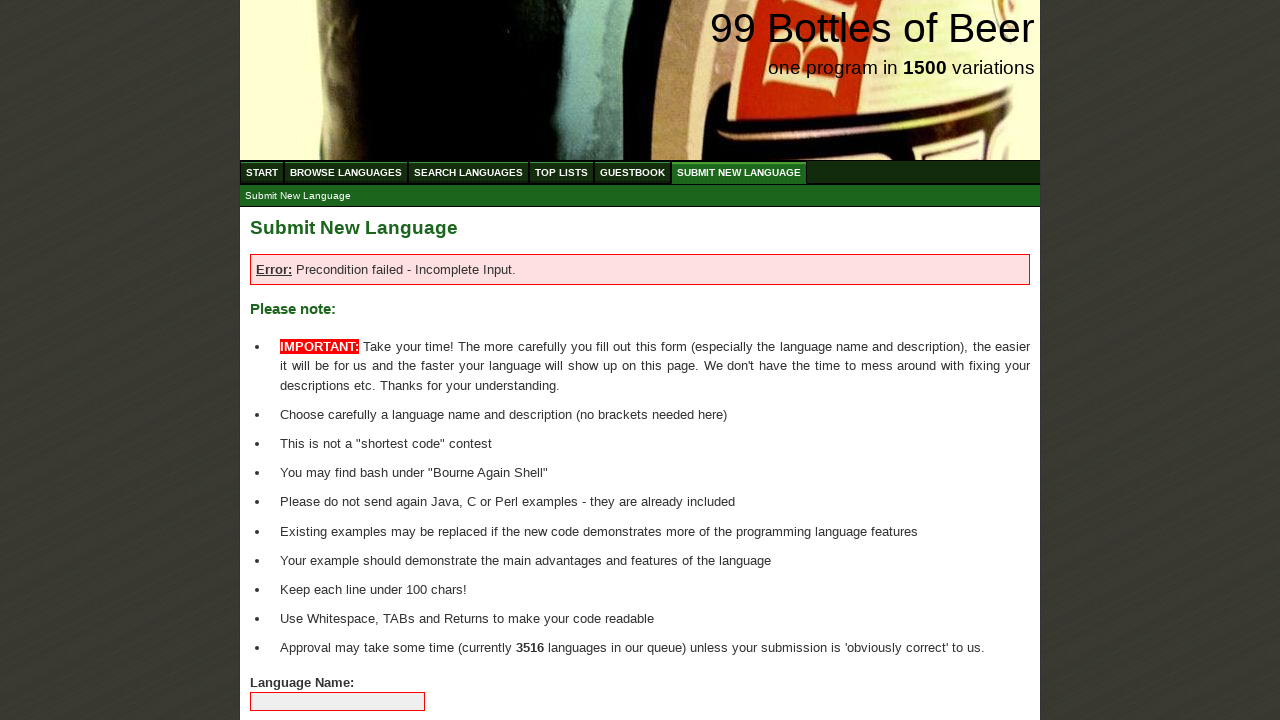

Located error message element
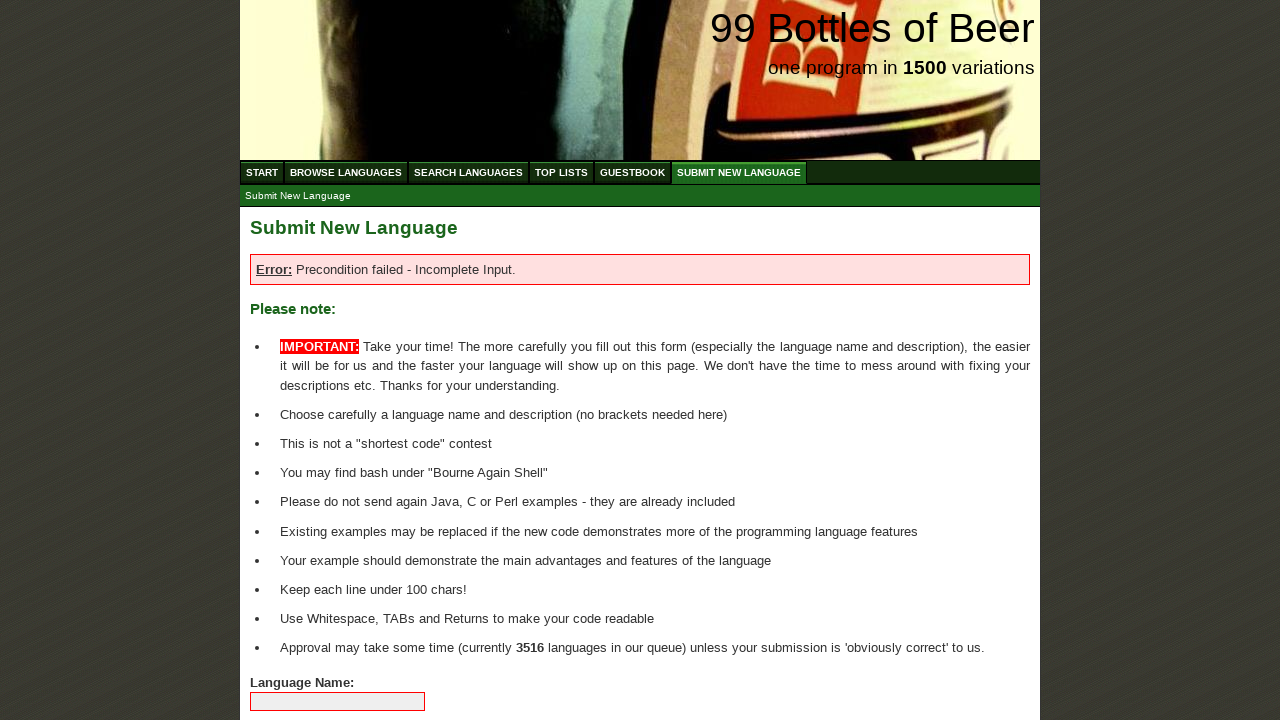

Verified error message: 'Error: Precondition failed - Incomplete Input.'
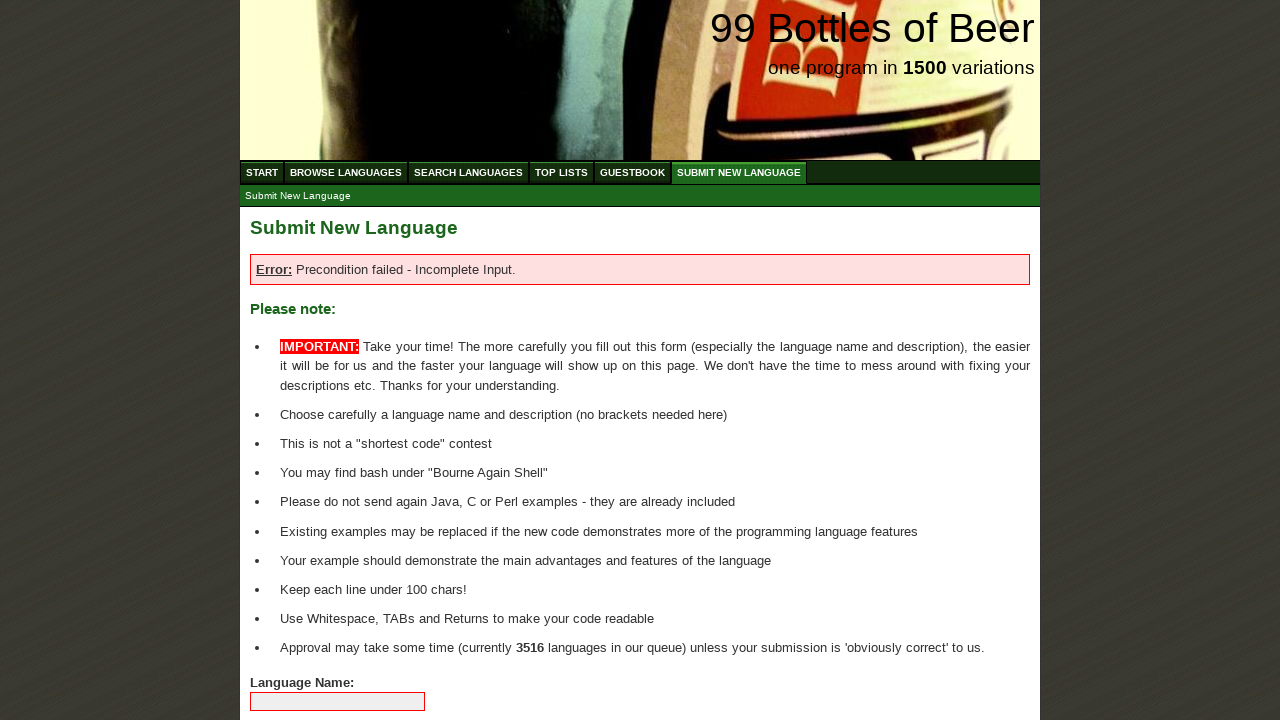

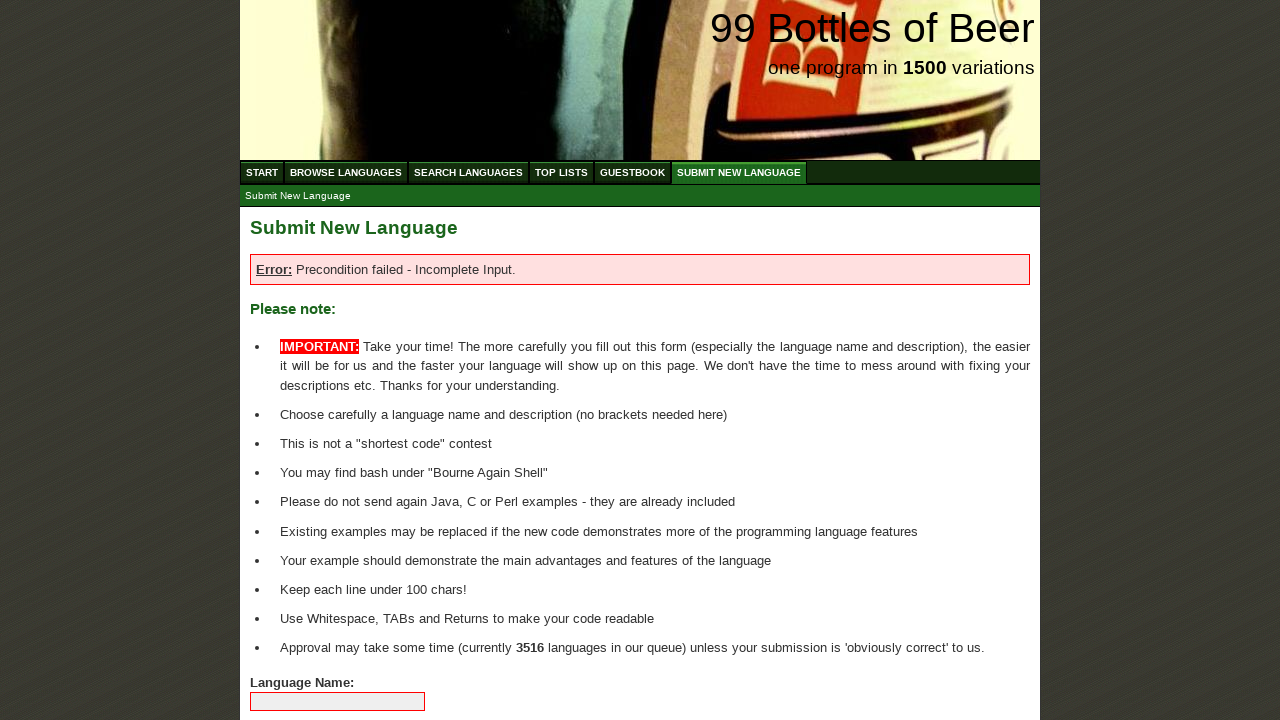